Tests purchasing a single product by selecting an event, placing an order, filling out checkout form with customer details and credit card information, and submitting the order.

Starting URL: https://globoticket-frontend-dpfbe7hxa6d2bdab.westeurope-01.azurewebsites.net/

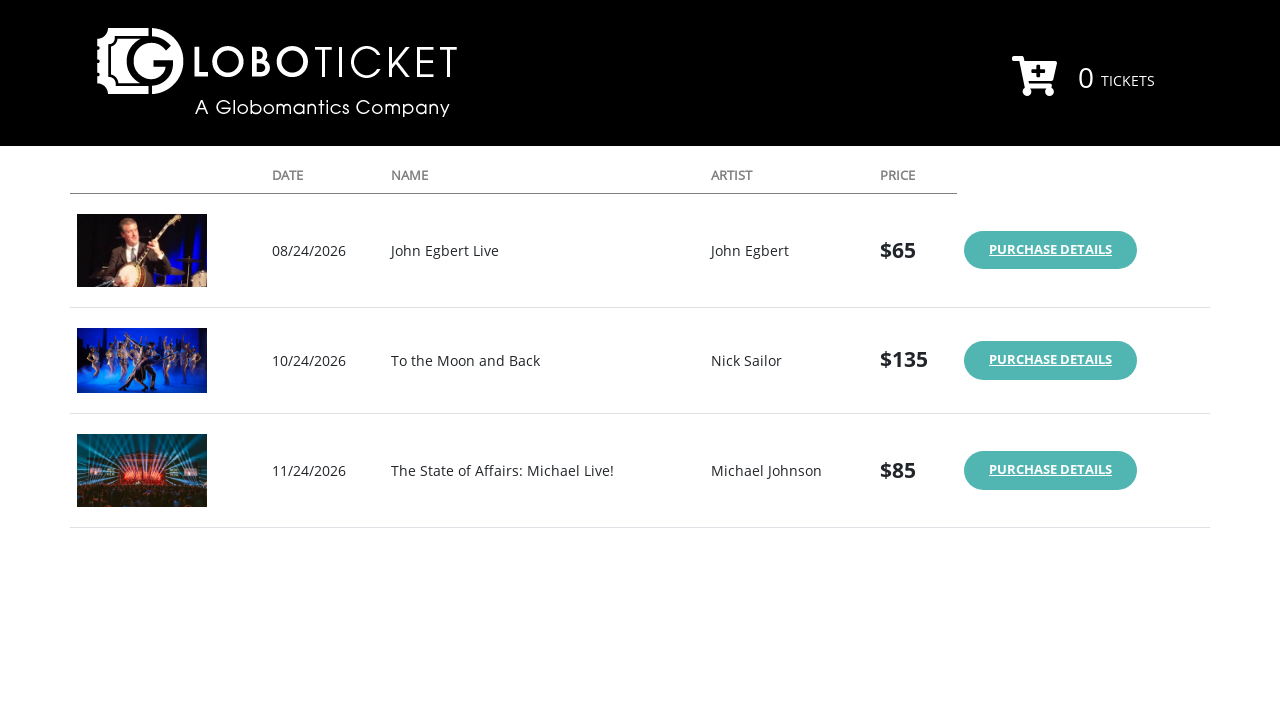

Clicked on 'John Egbert Live' event link at (1051, 250) on internal:role=row[name="John Egbert Live"i] >> internal:role=link
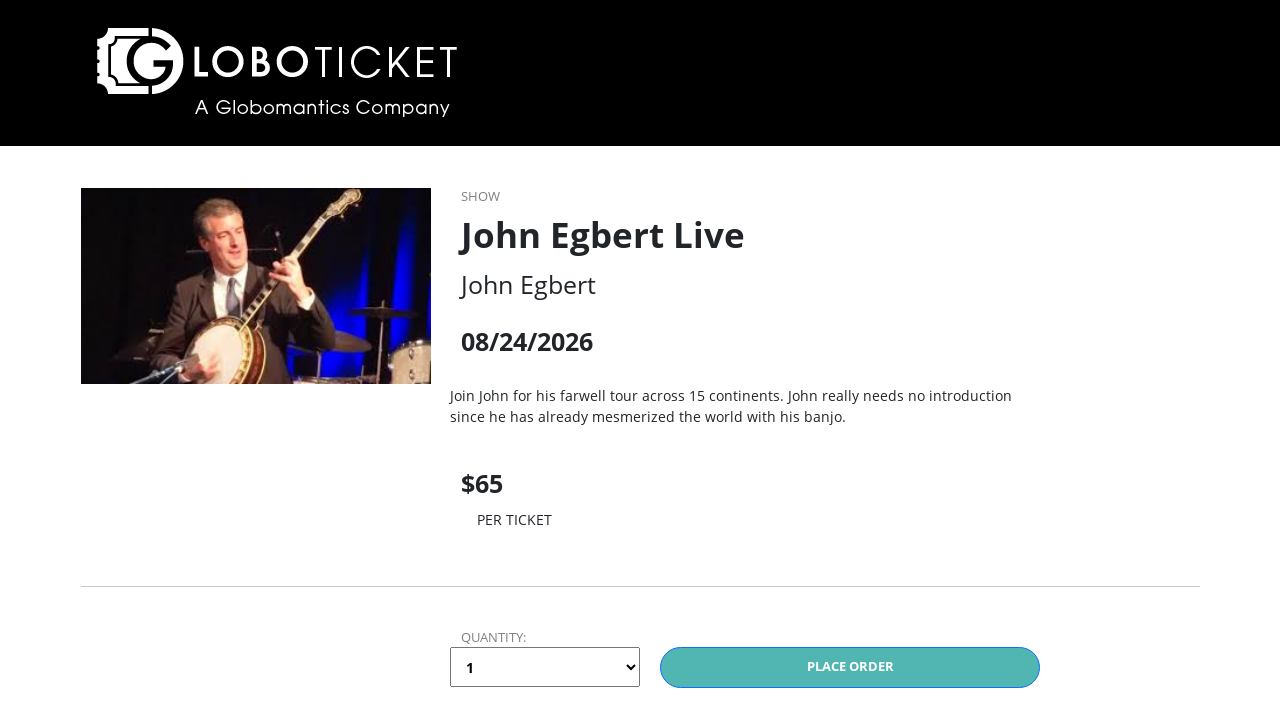

Clicked PLACE ORDER button at (850, 668) on internal:role=button[name="PLACE ORDER"i]
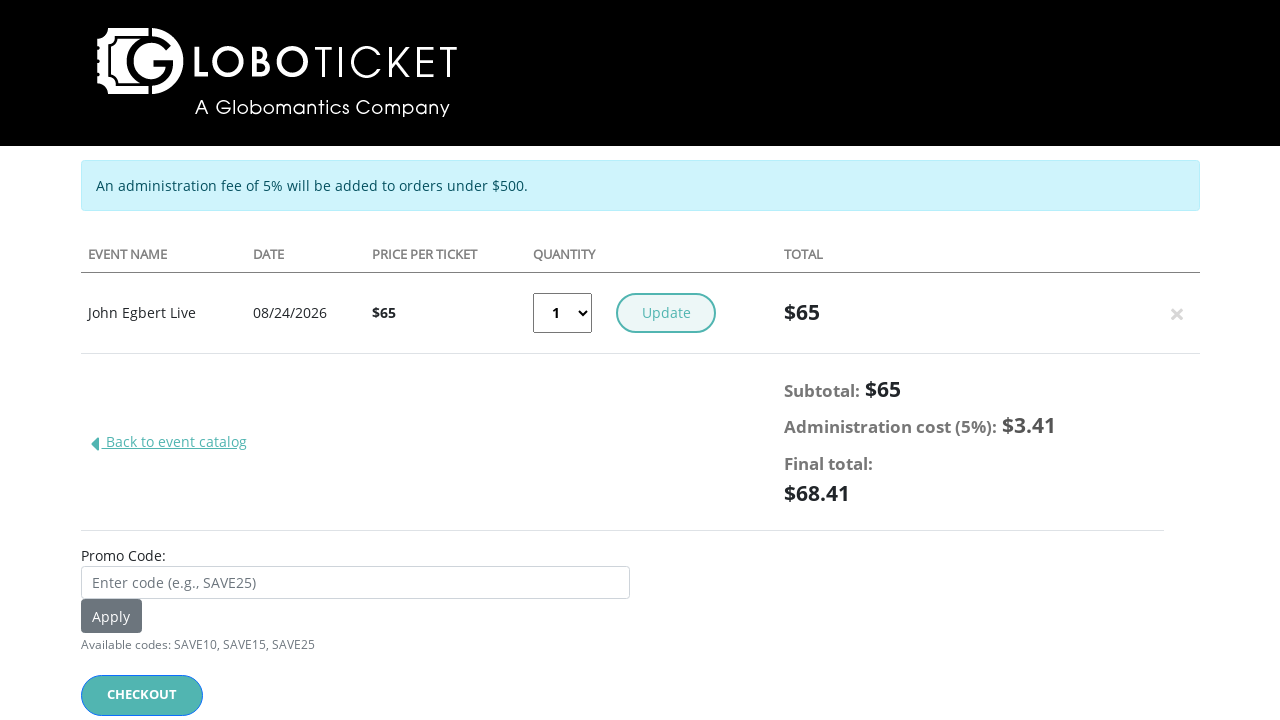

Clicked CHECKOUT link at (142, 696) on internal:role=link[name="CHECKOUT"i]
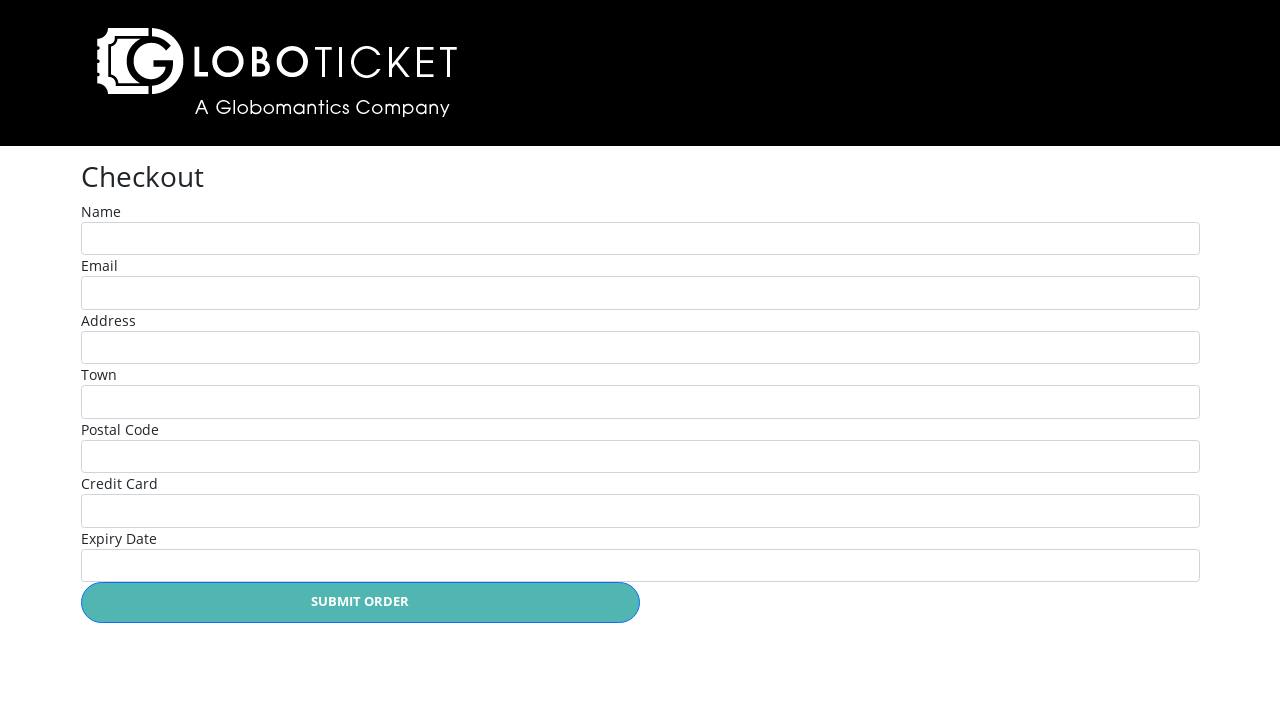

Clicked on Name field at (640, 238) on internal:role=textbox[name="Name"i]
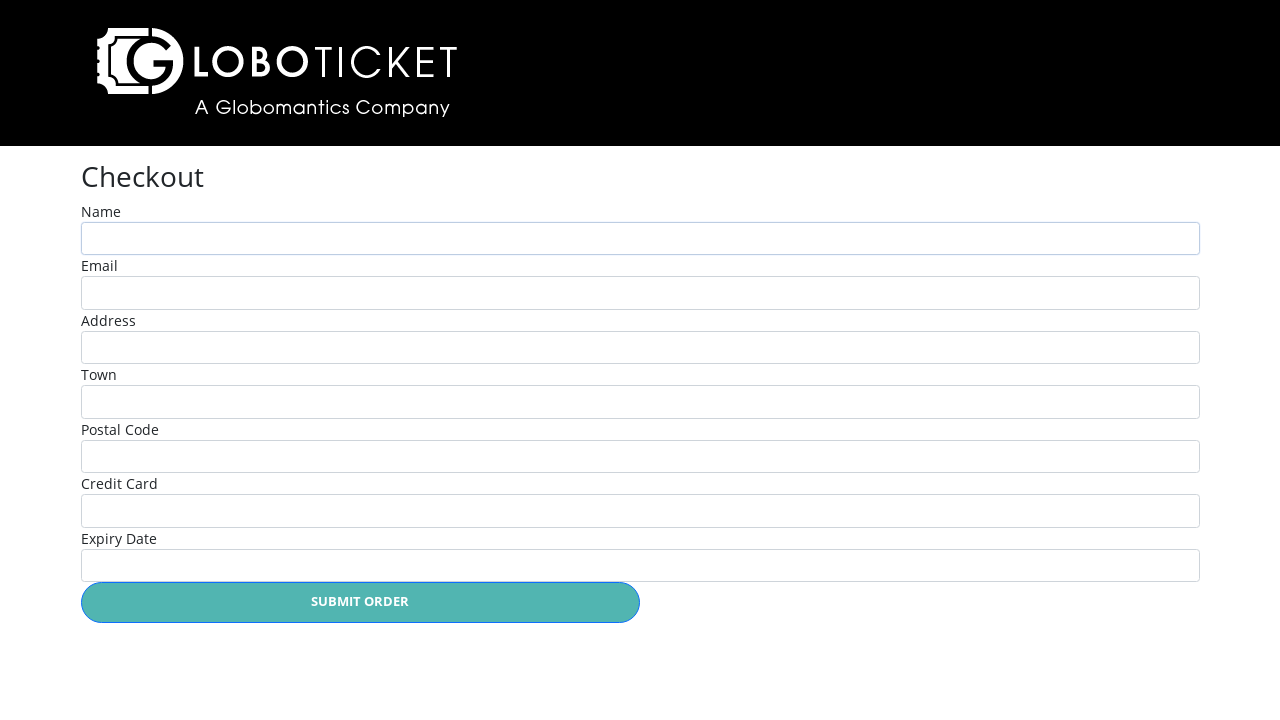

Filled in customer name: Sarah Johnson on internal:role=textbox[name="Name"i]
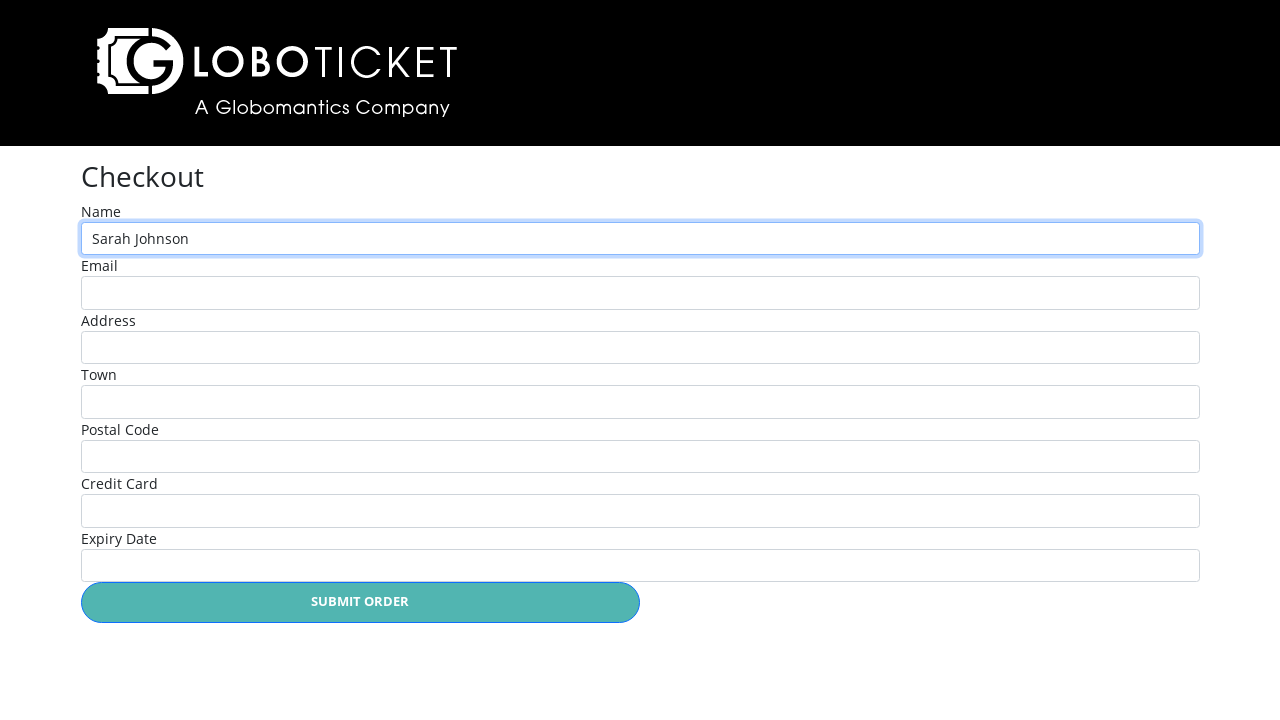

Filled in email: sarah.johnson@example.com on internal:role=textbox[name="Email"i]
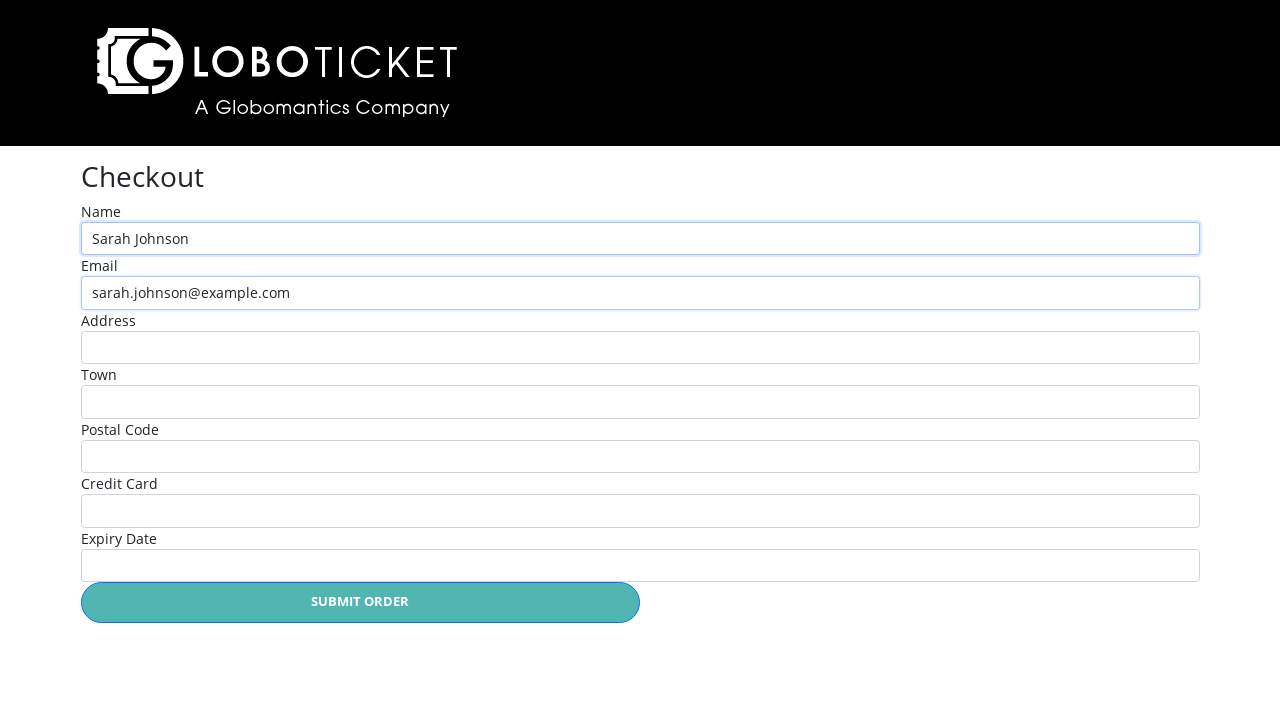

Filled in address: 123 Main Street on internal:role=textbox[name="Address"i]
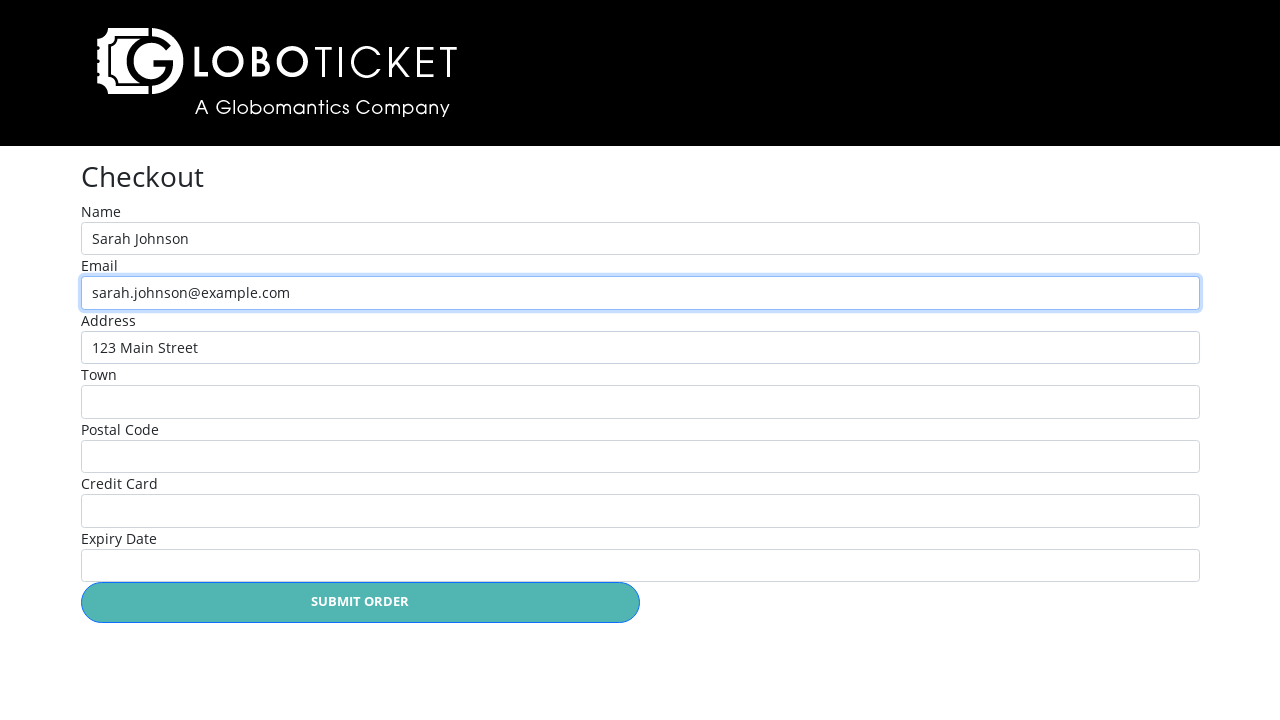

Filled in town: Amsterdam on internal:role=textbox[name="Town"i]
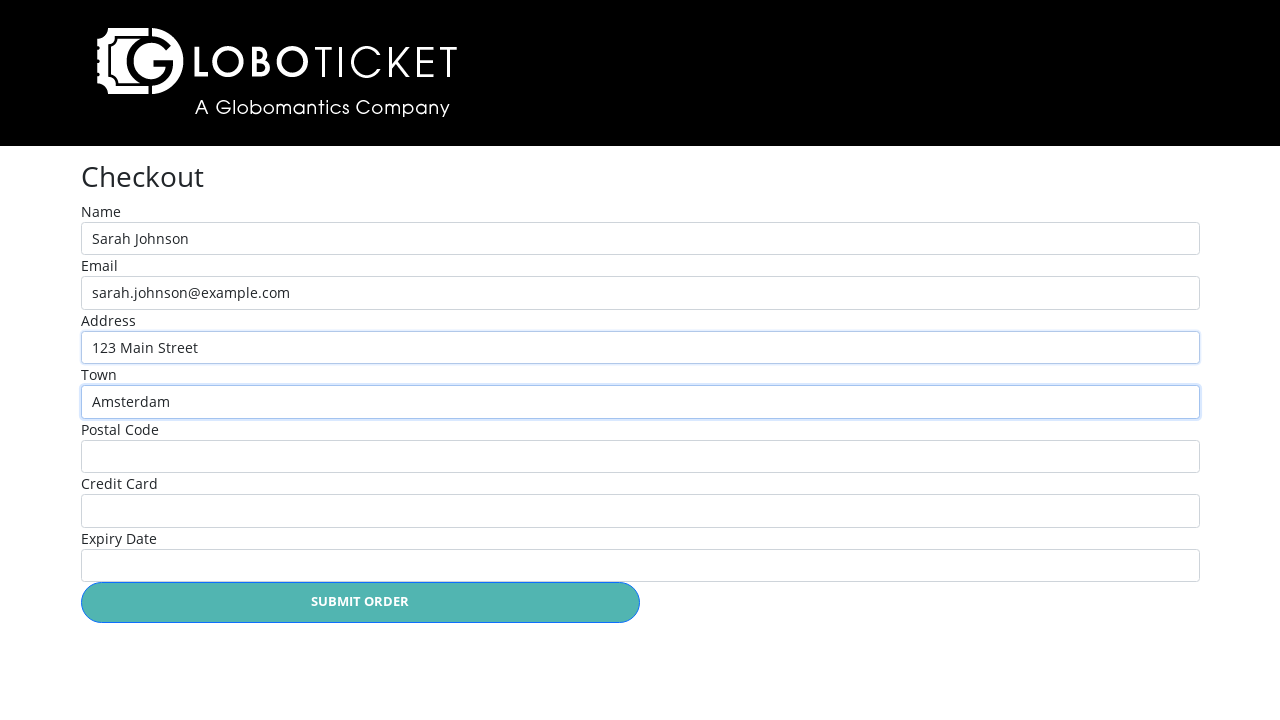

Filled in postal code: 1012AB on internal:role=textbox[name="Postal Code"i]
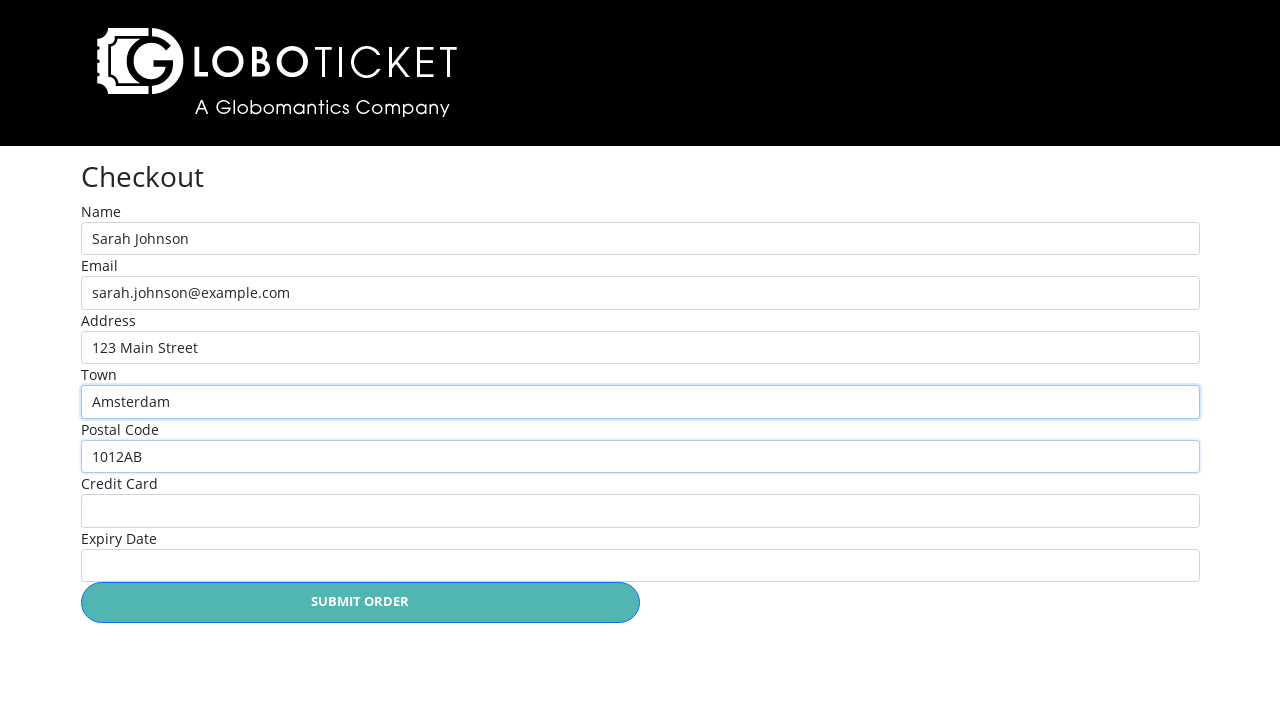

Filled in credit card number on internal:role=textbox[name="Credit Card"i]
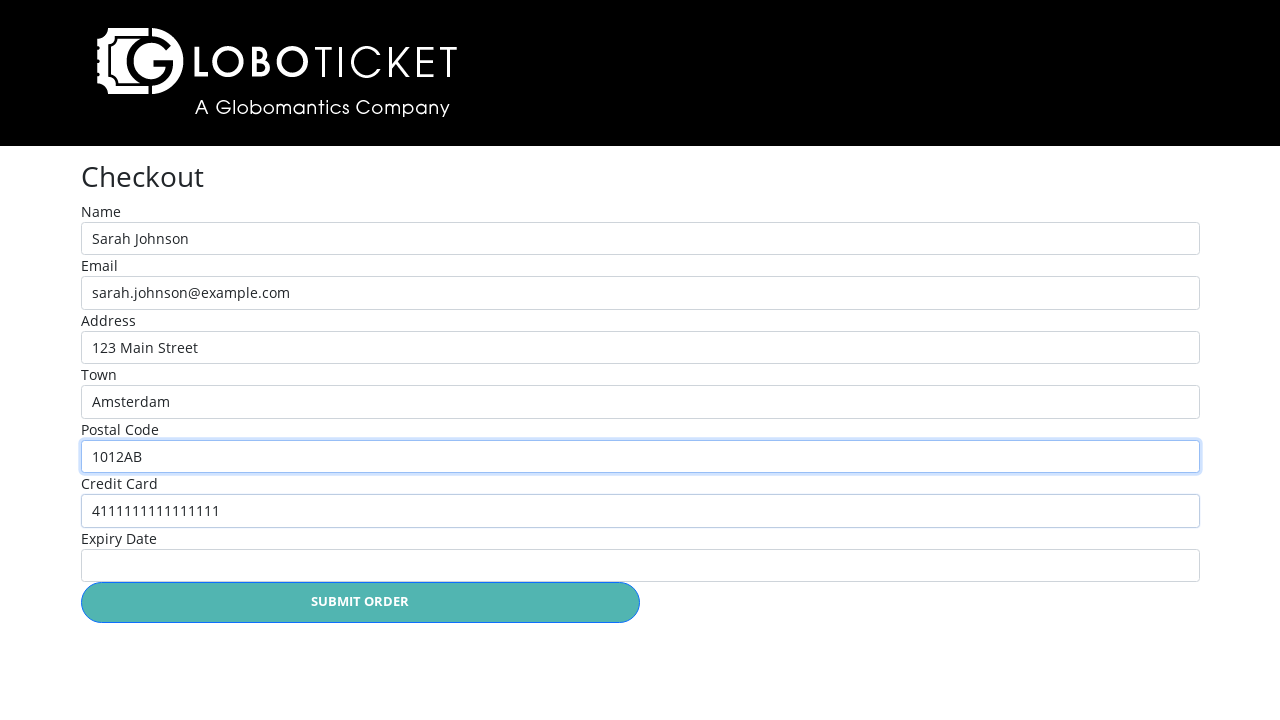

Filled in expiry date: 06/28 on internal:role=textbox[name="Expiry Date"i]
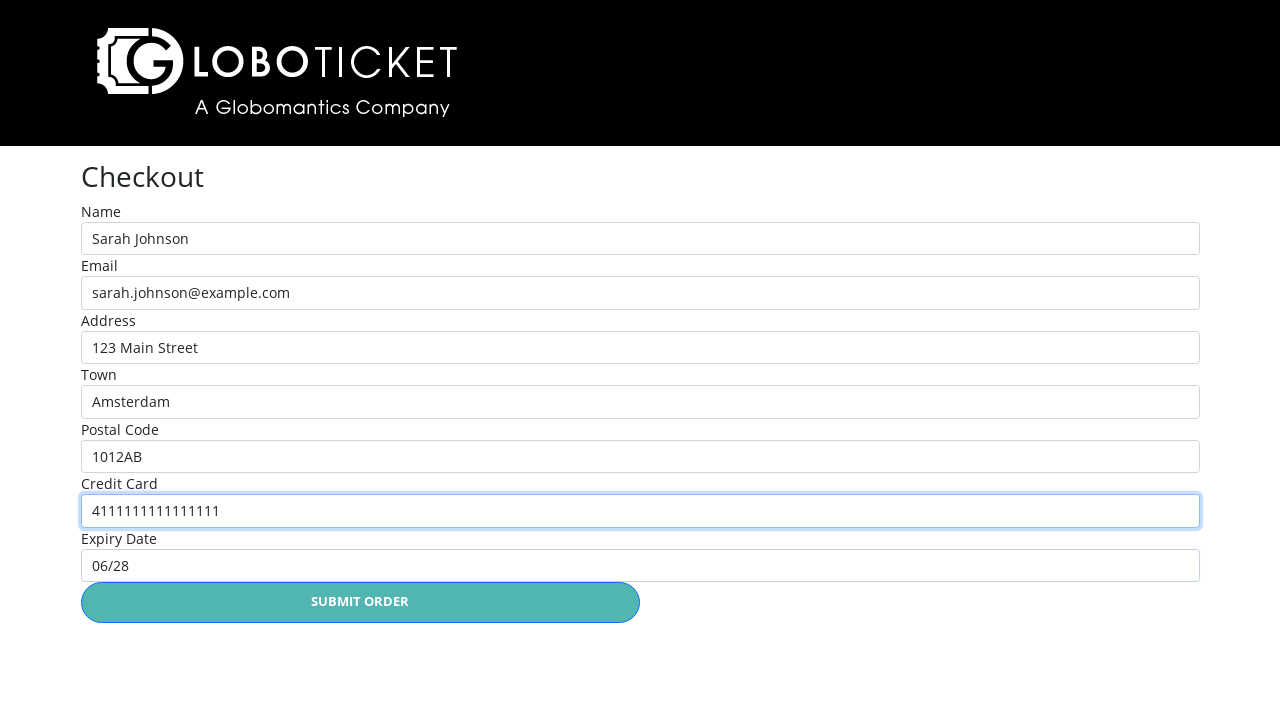

Clicked SUBMIT ORDER button to complete purchase at (360, 603) on internal:role=button[name="SUBMIT ORDER"i]
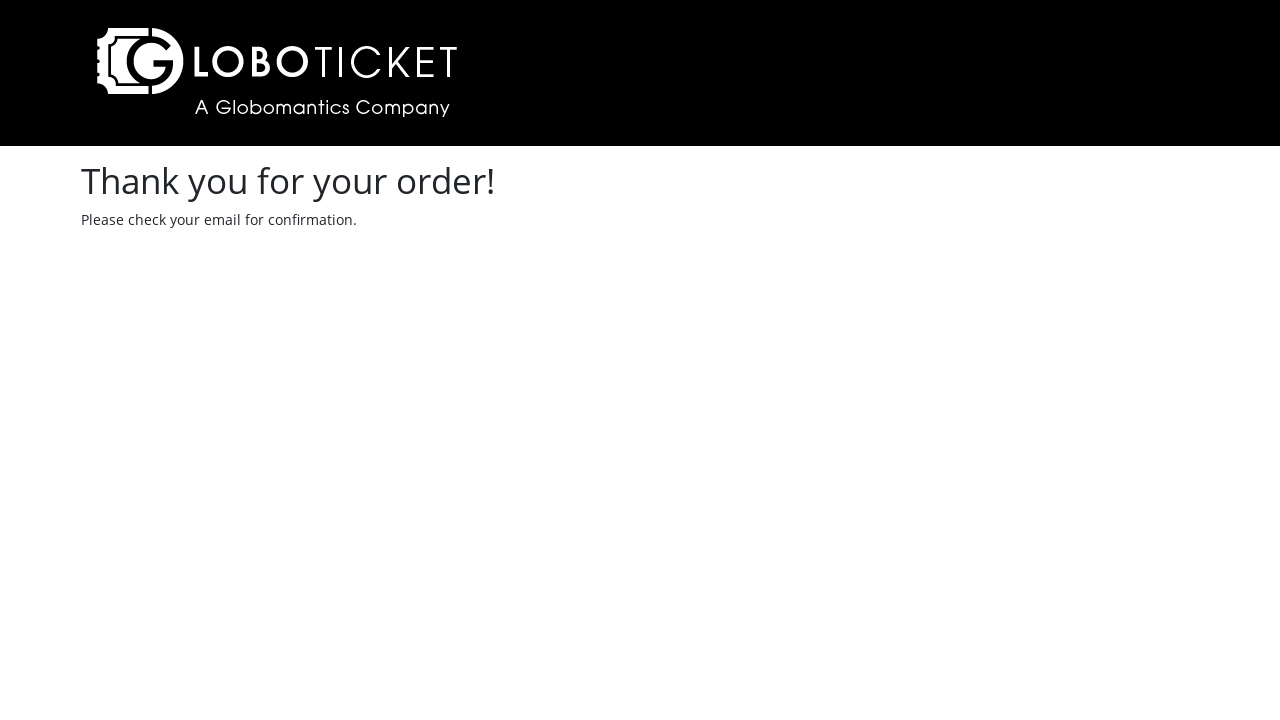

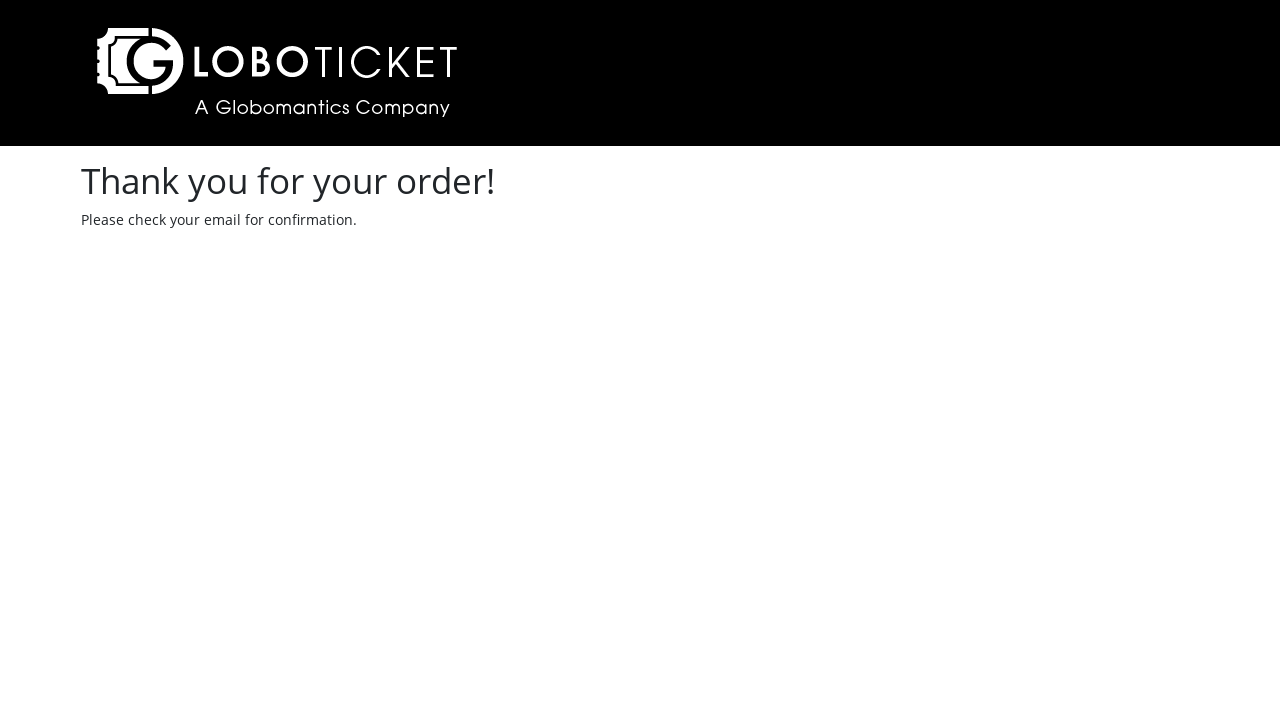